Clicks on the doctor registration button and navigates to the doctor registration page

Starting URL: https://cadastro-medicos-pacientes-a4n9.vercel.app/

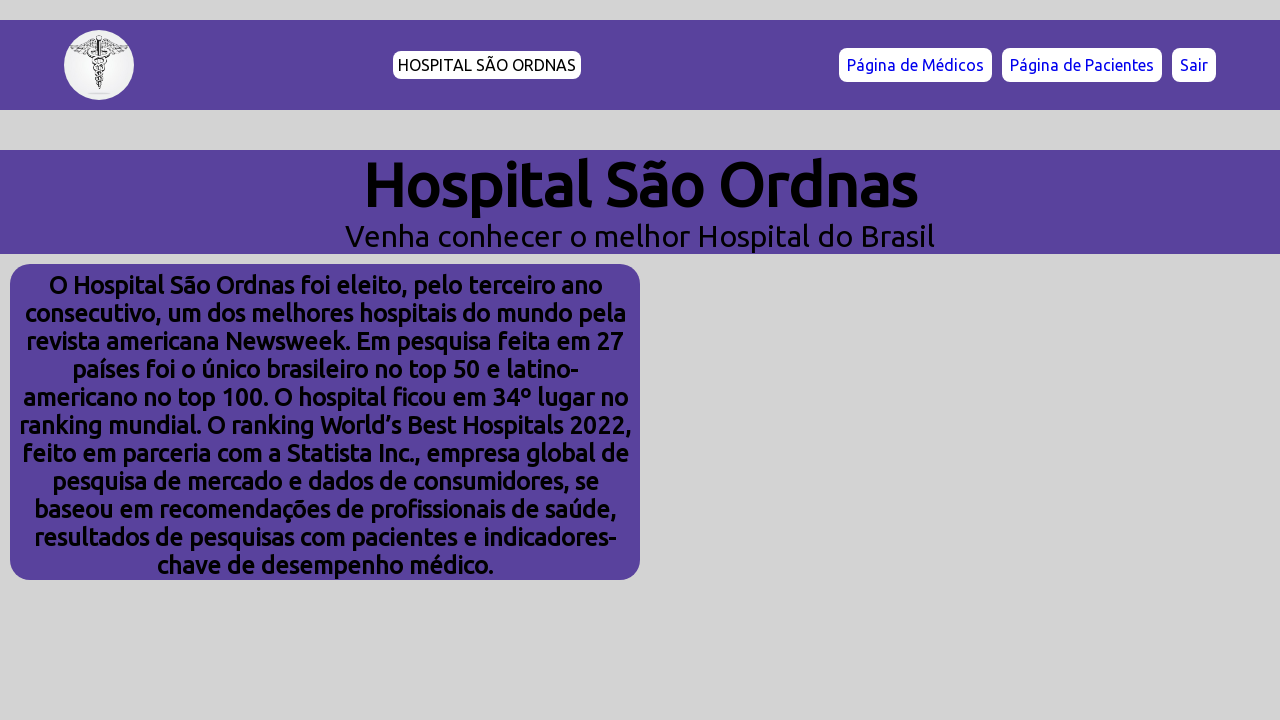

Clicked on the doctor registration button at (916, 65) on text=Médico
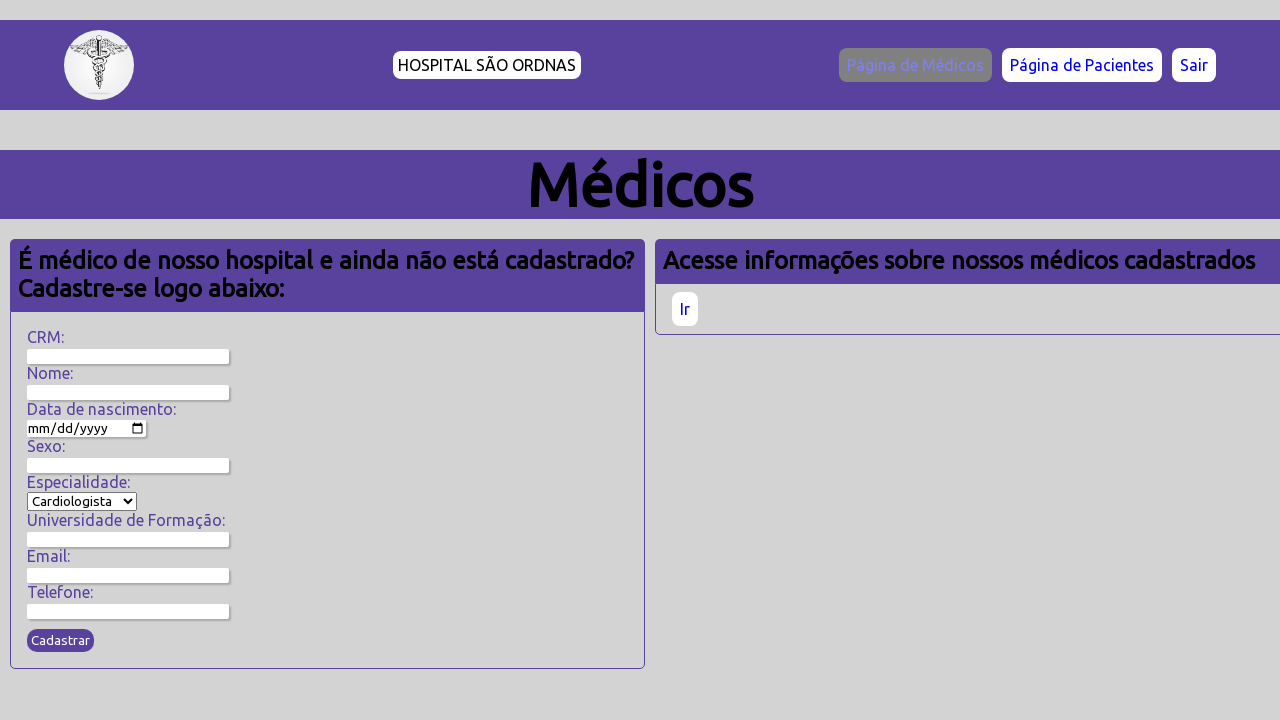

Waited for page to load and navigated to doctor registration page
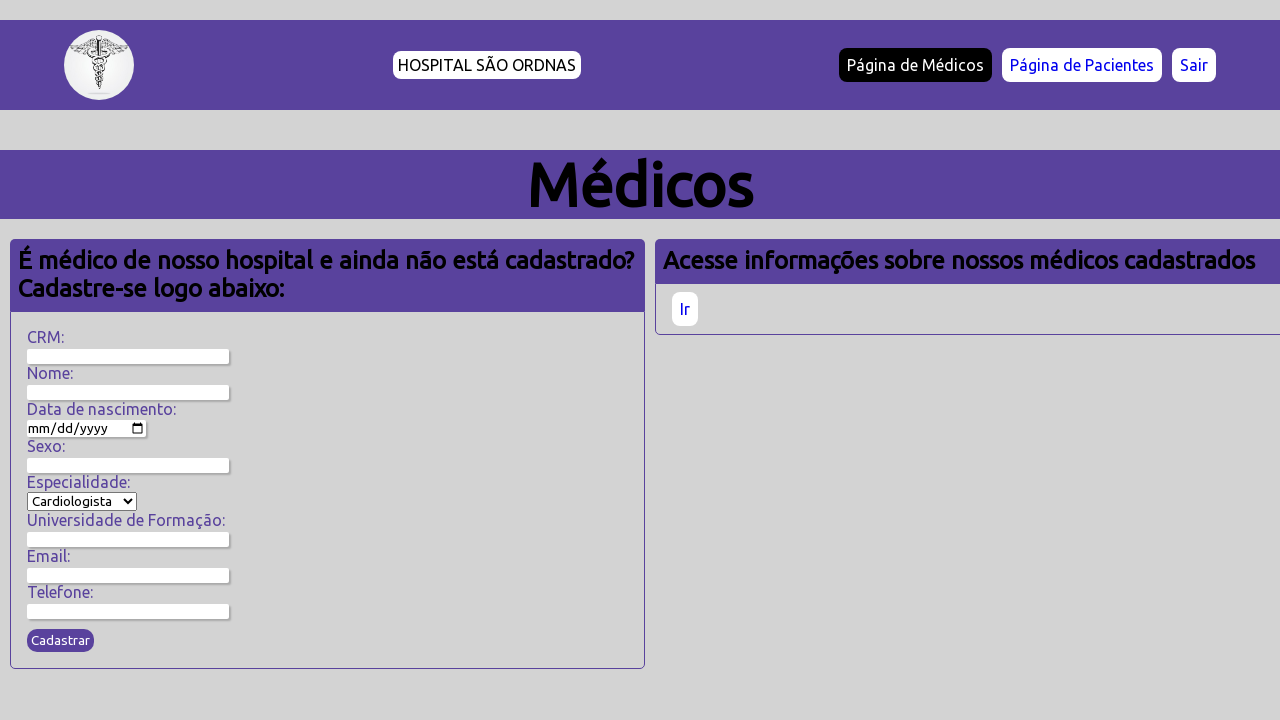

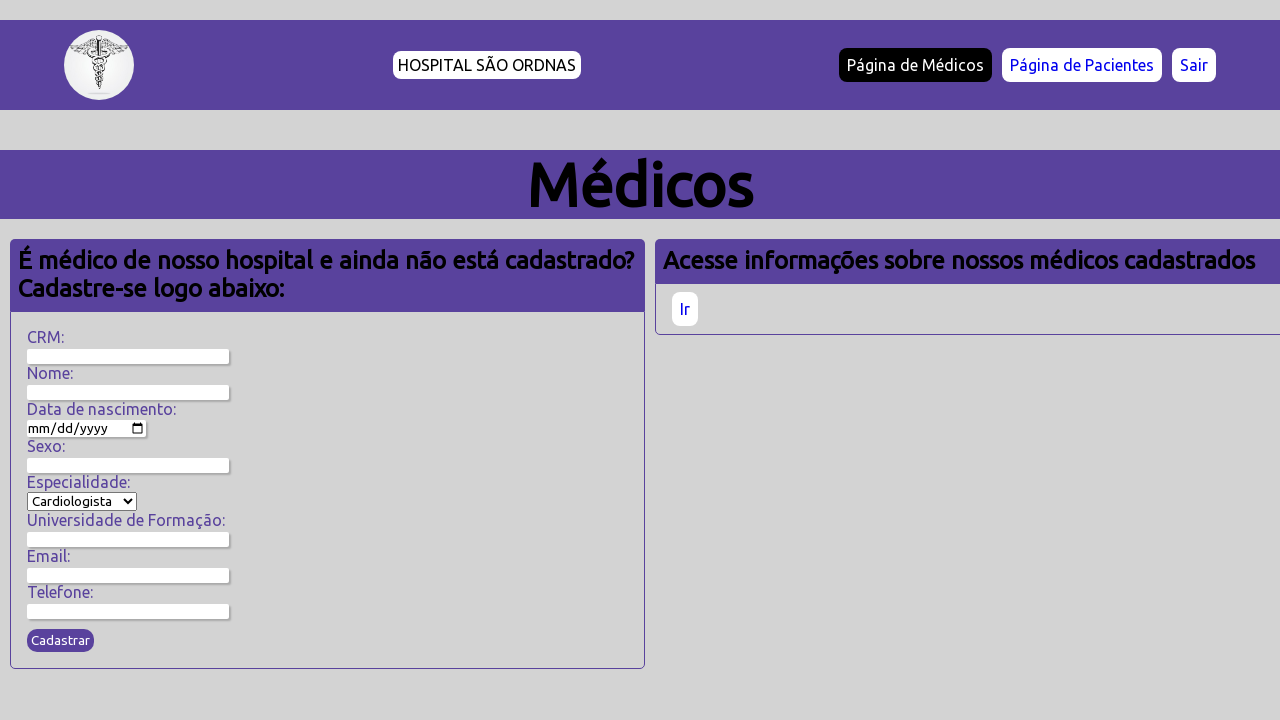